Navigates to a page with a large table and highlights a specific element by adding a red dashed border, waiting for 2 seconds, then reverting the style back to the original.

Starting URL: http://the-internet.herokuapp.com/large

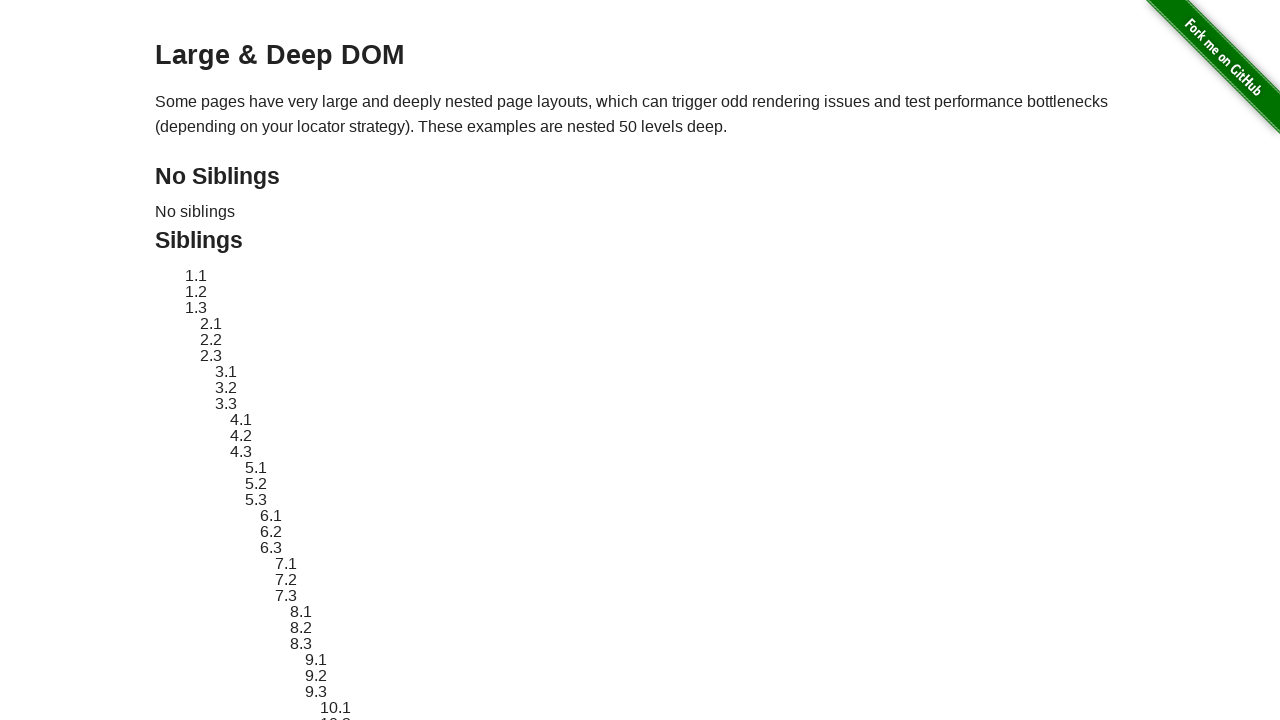

Navigated to large table page
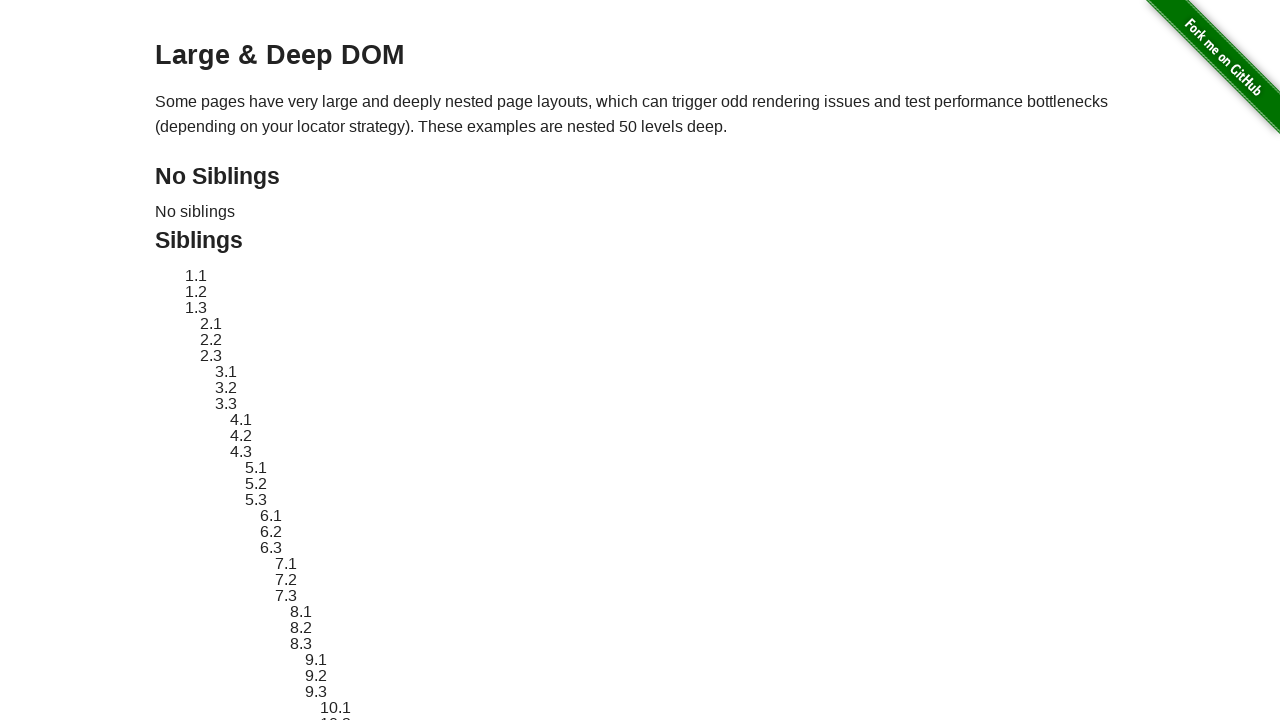

Located target element #sibling-2.3
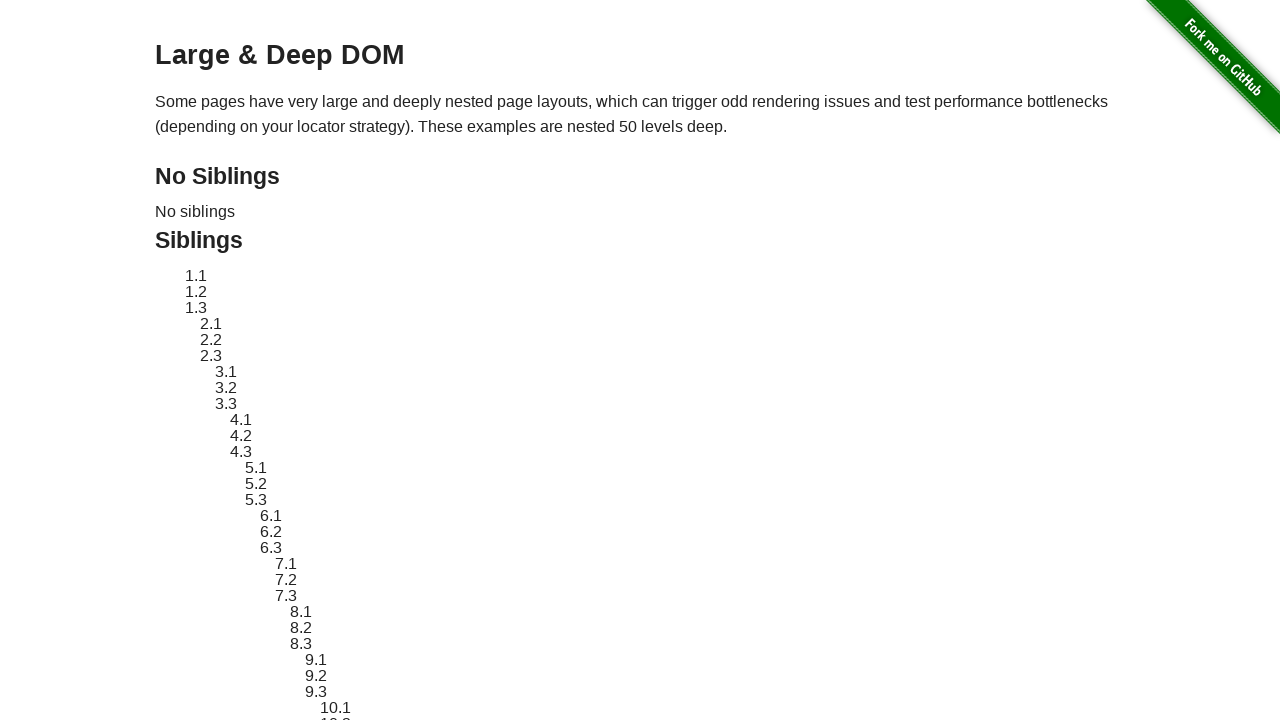

Stored original element style
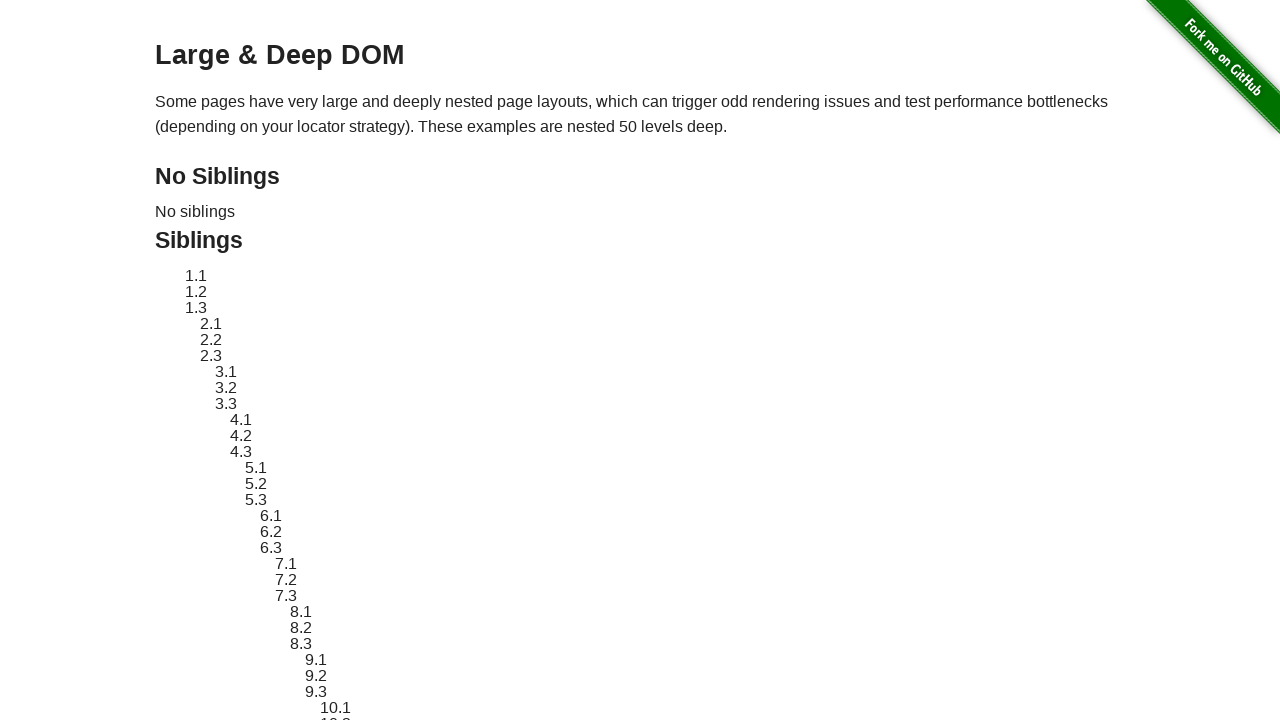

Applied red dashed border highlight to target element
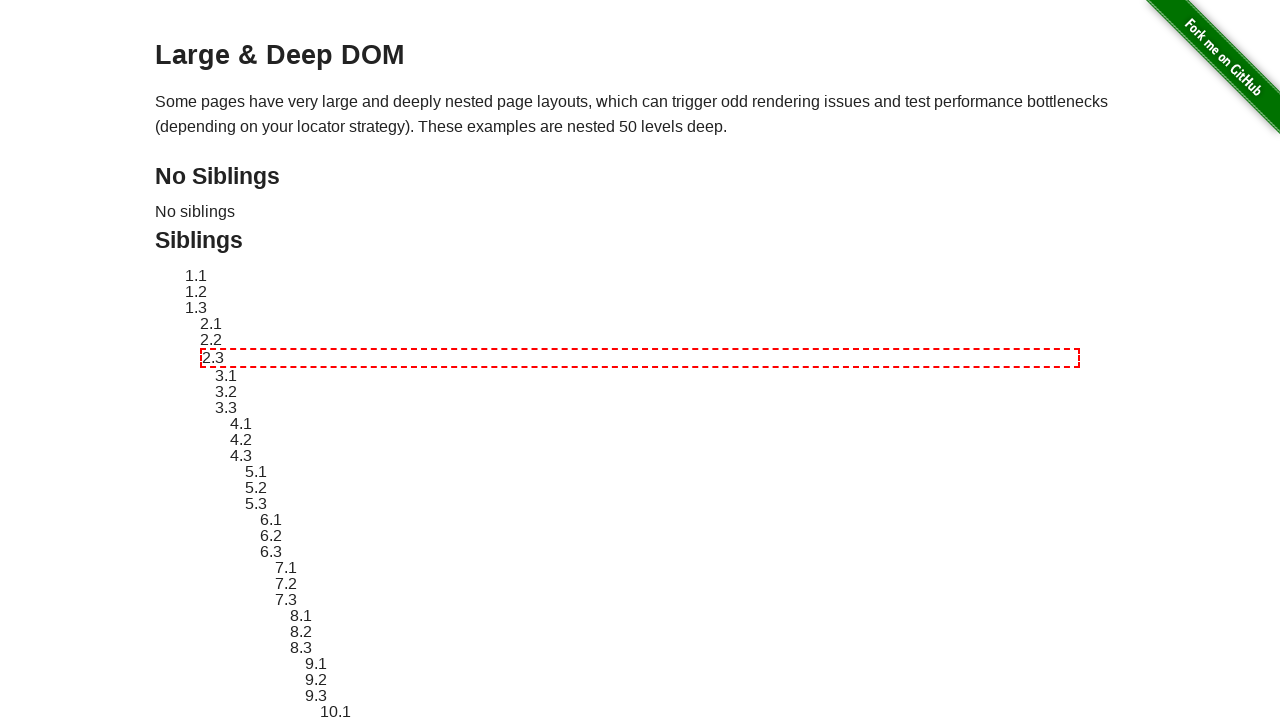

Waited 2 seconds for highlight visibility
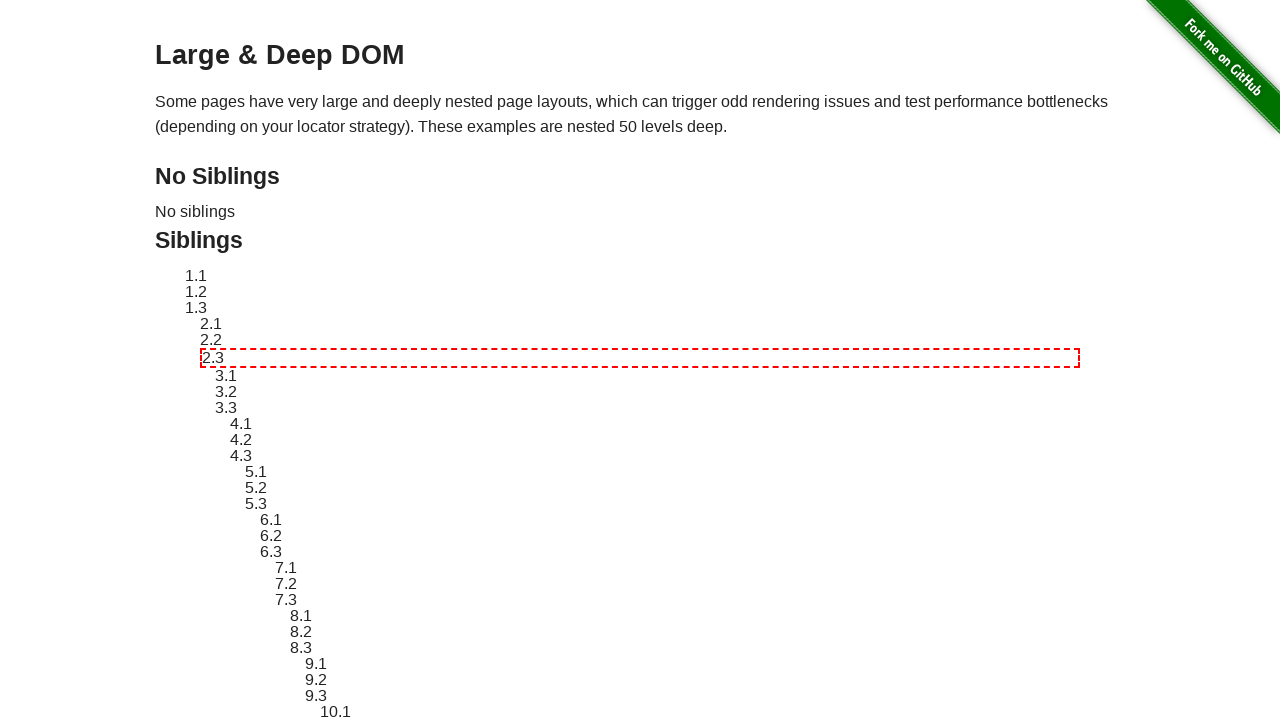

Reverted element style back to original
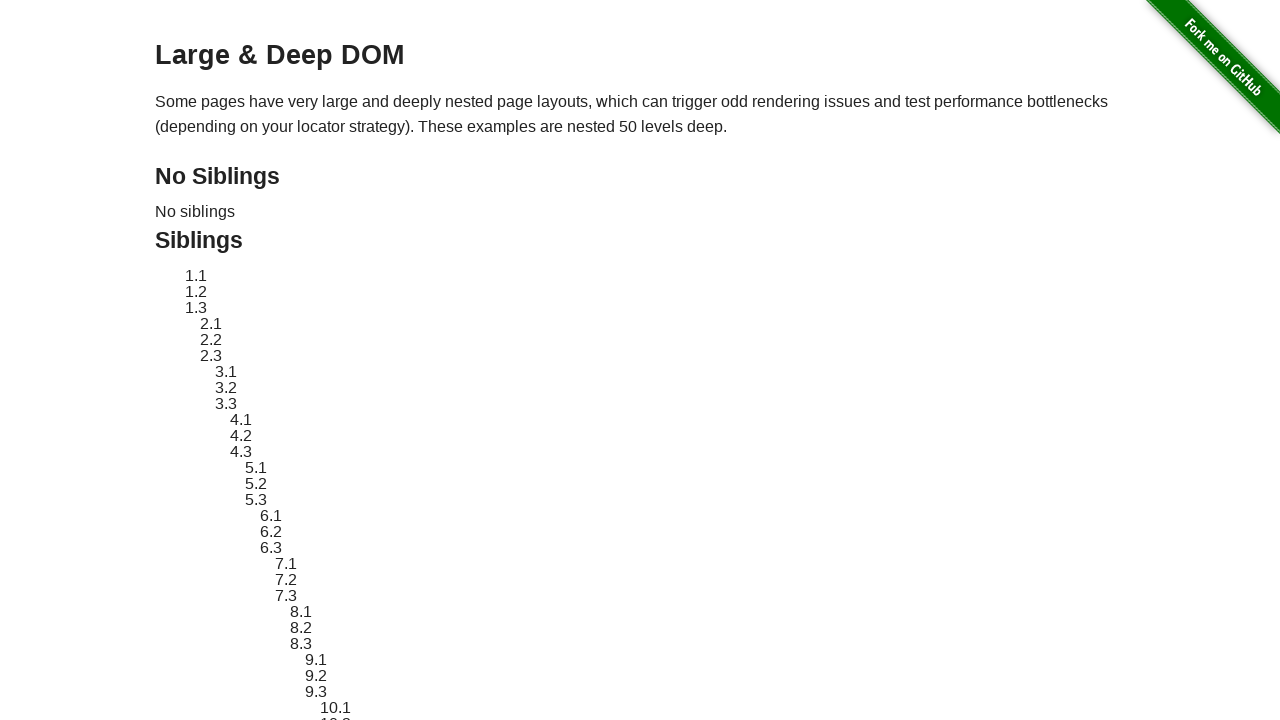

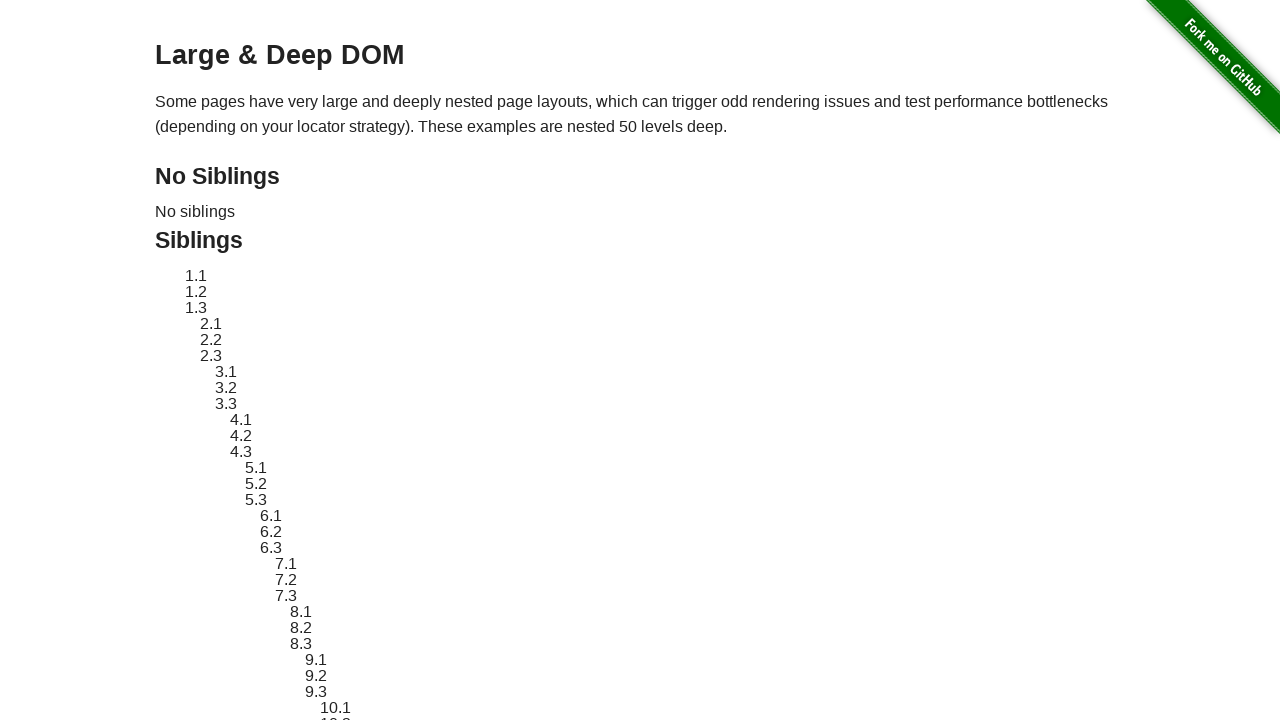